Tests that submitting the login form with only username filled shows a "Password is required" error message

Starting URL: https://www.saucedemo.com/

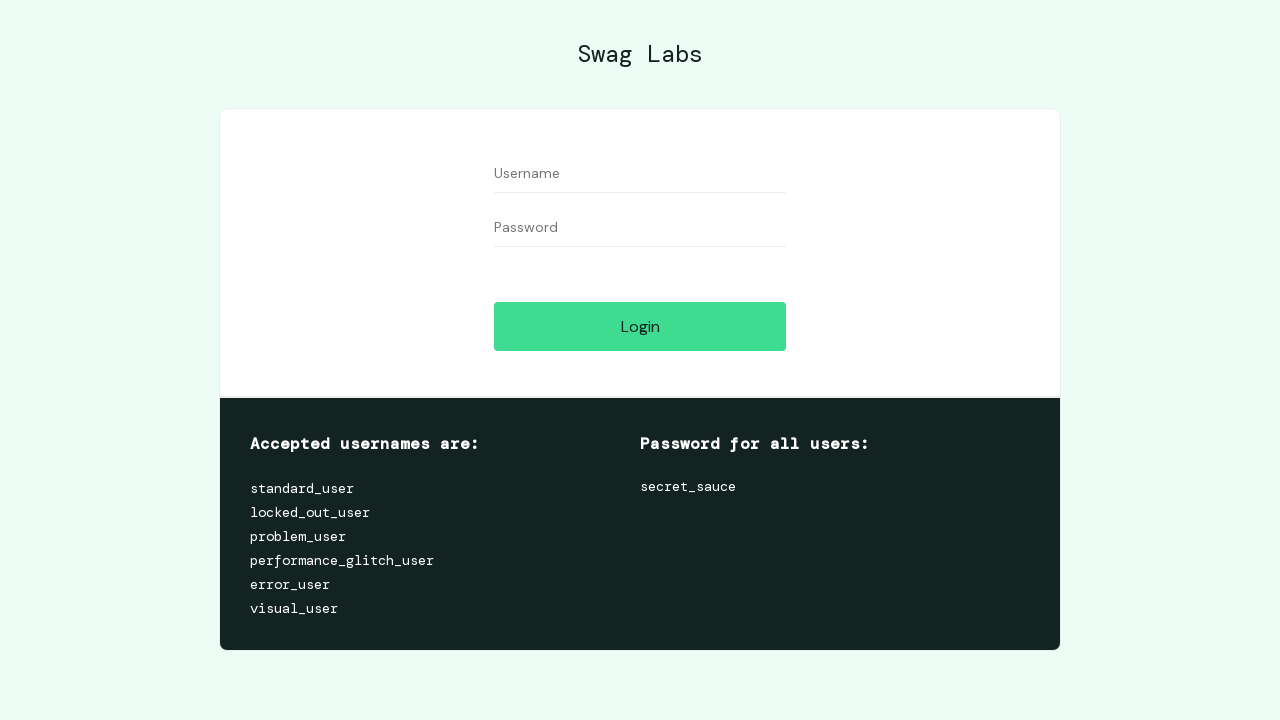

Navigated to Sauce Demo login page
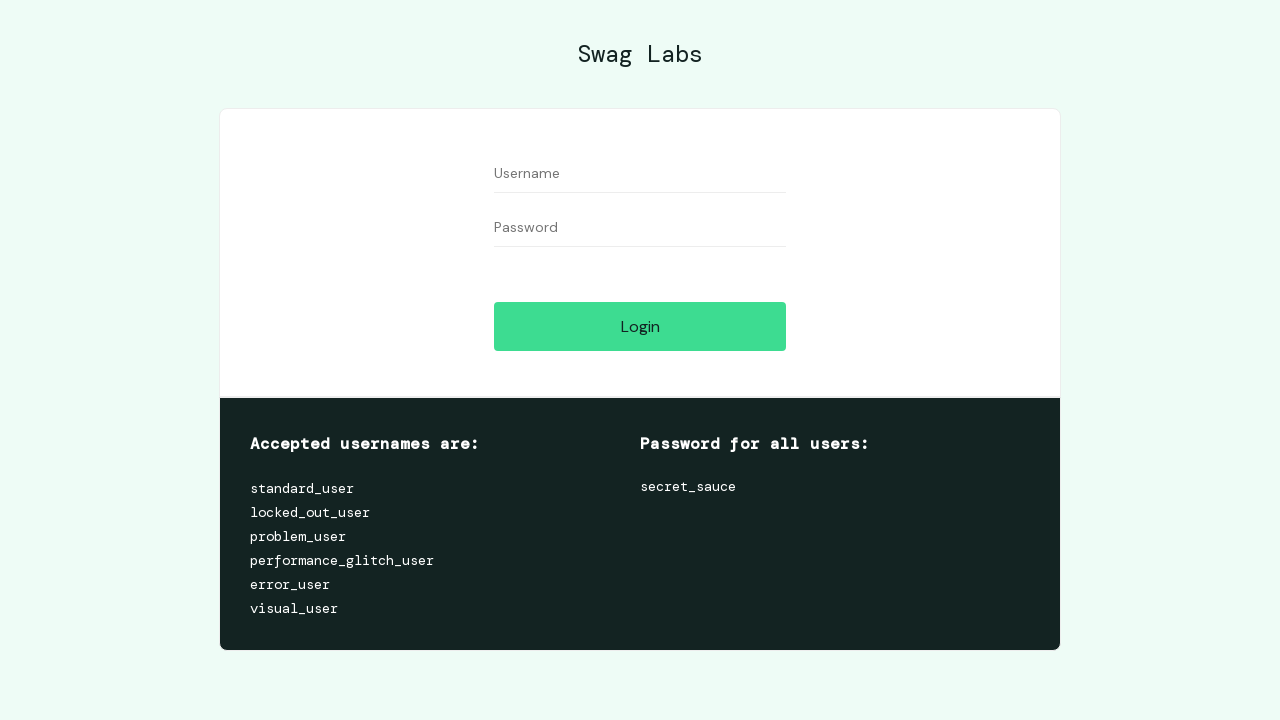

Filled username field with 'standard_user' on input#user-name
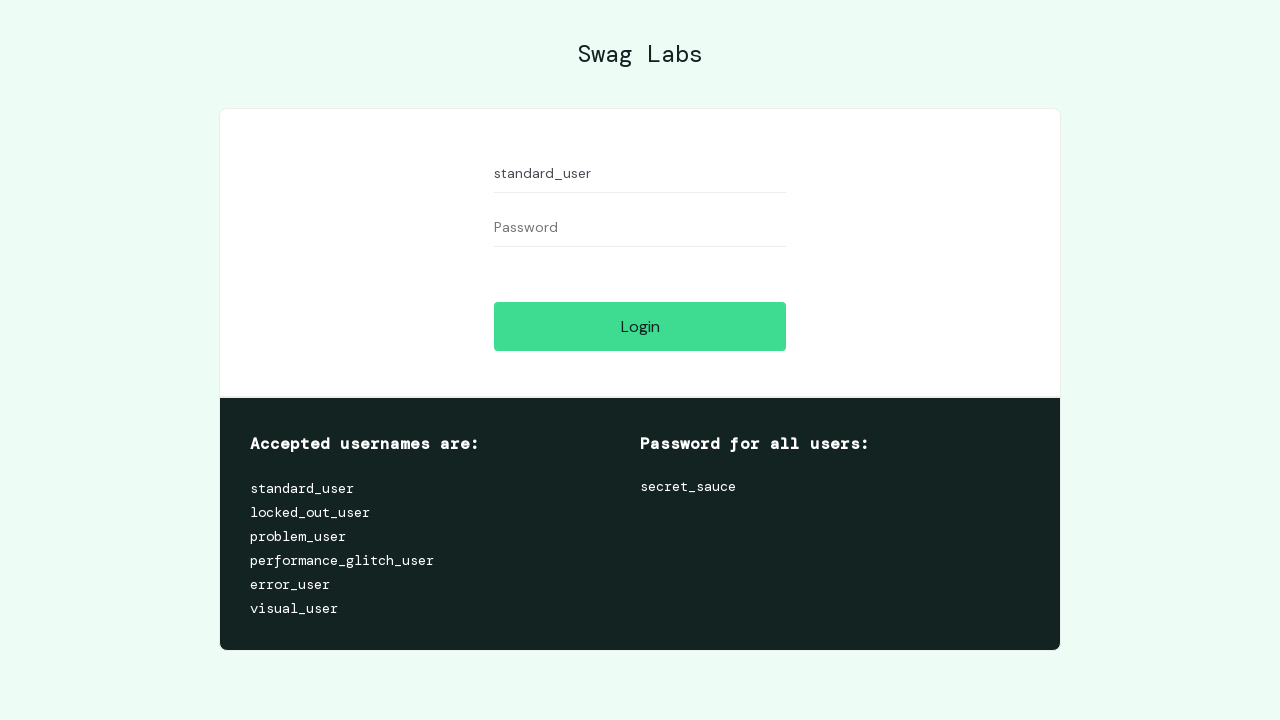

Clicked login button without entering password at (640, 326) on input#login-button
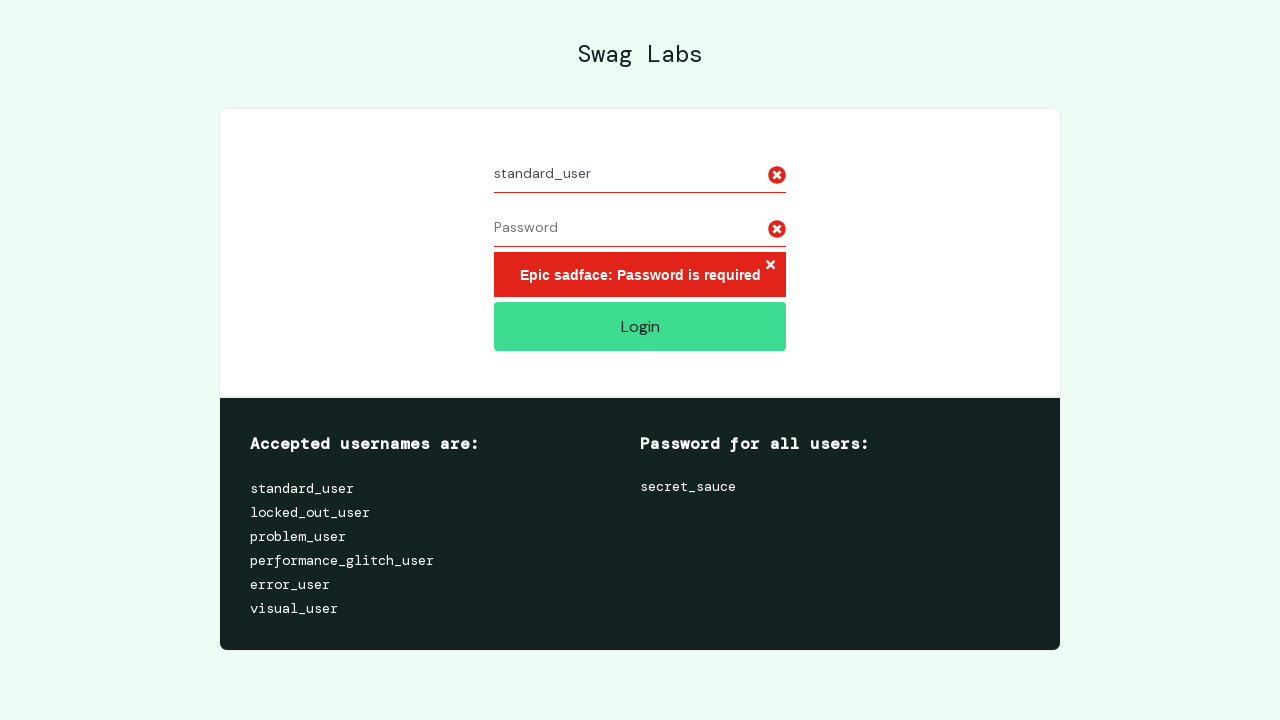

Error message element appeared
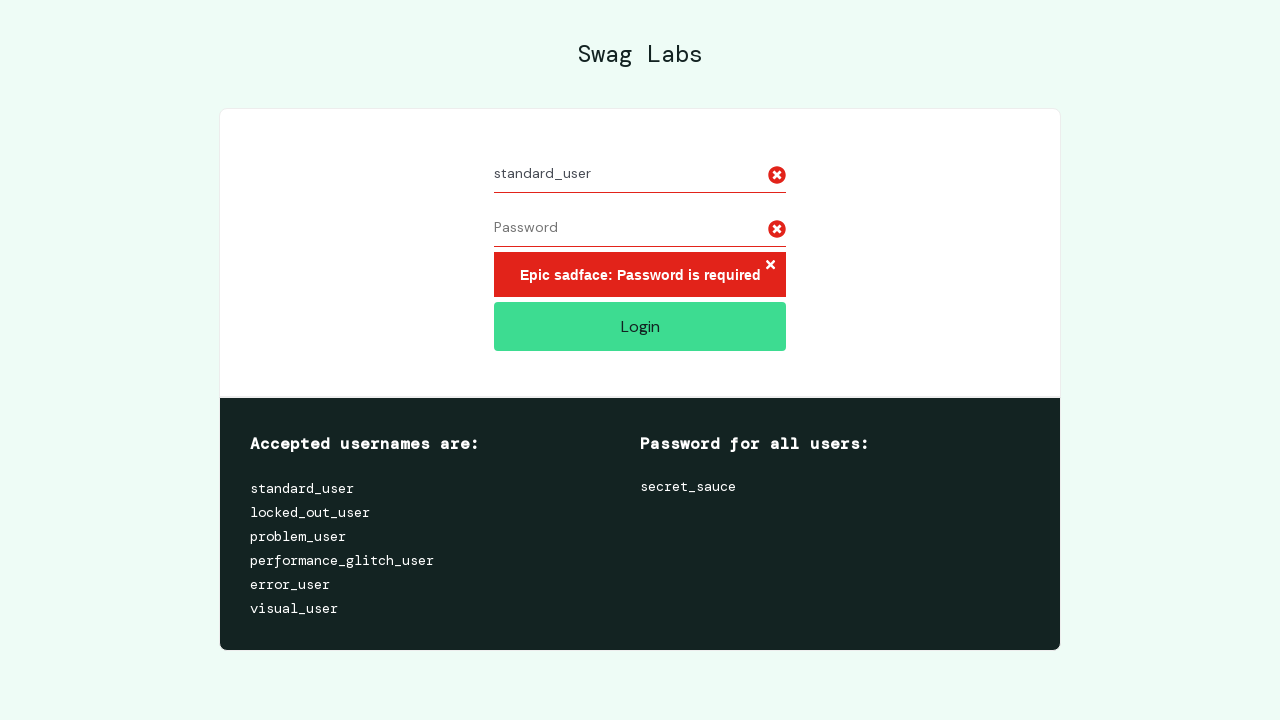

Retrieved error message text
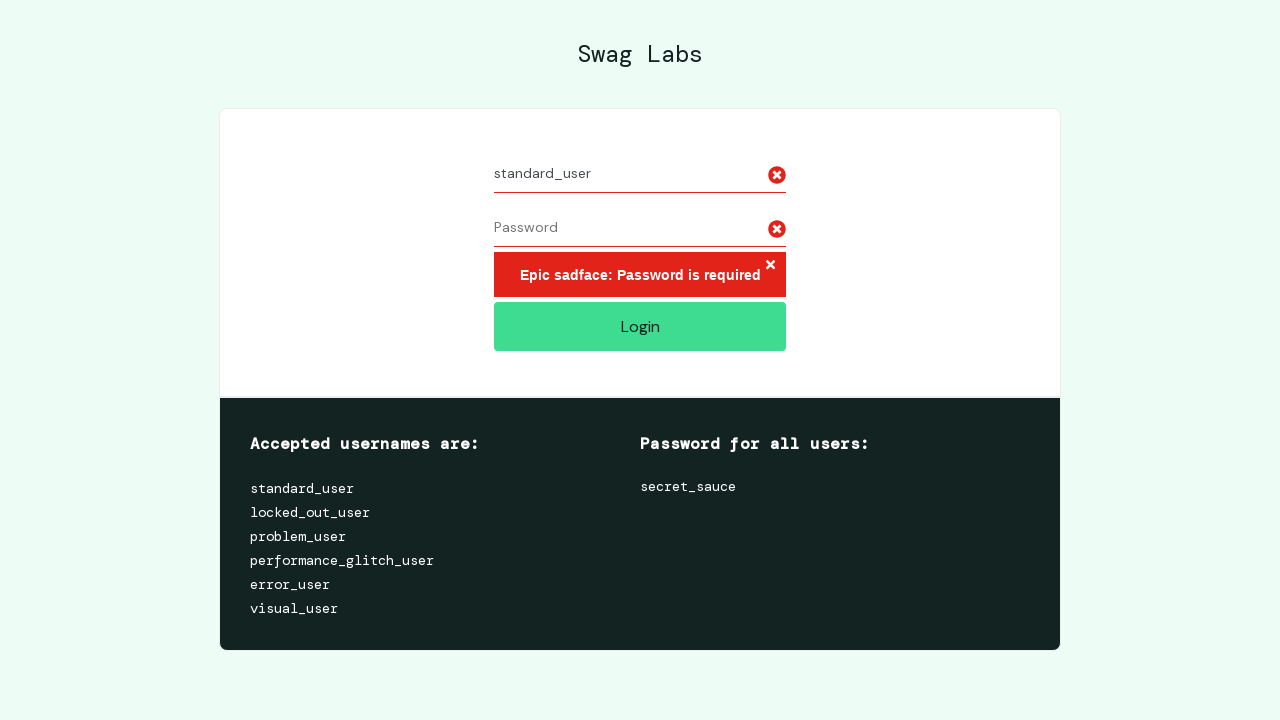

Verified error message is 'Epic sadface: Password is required'
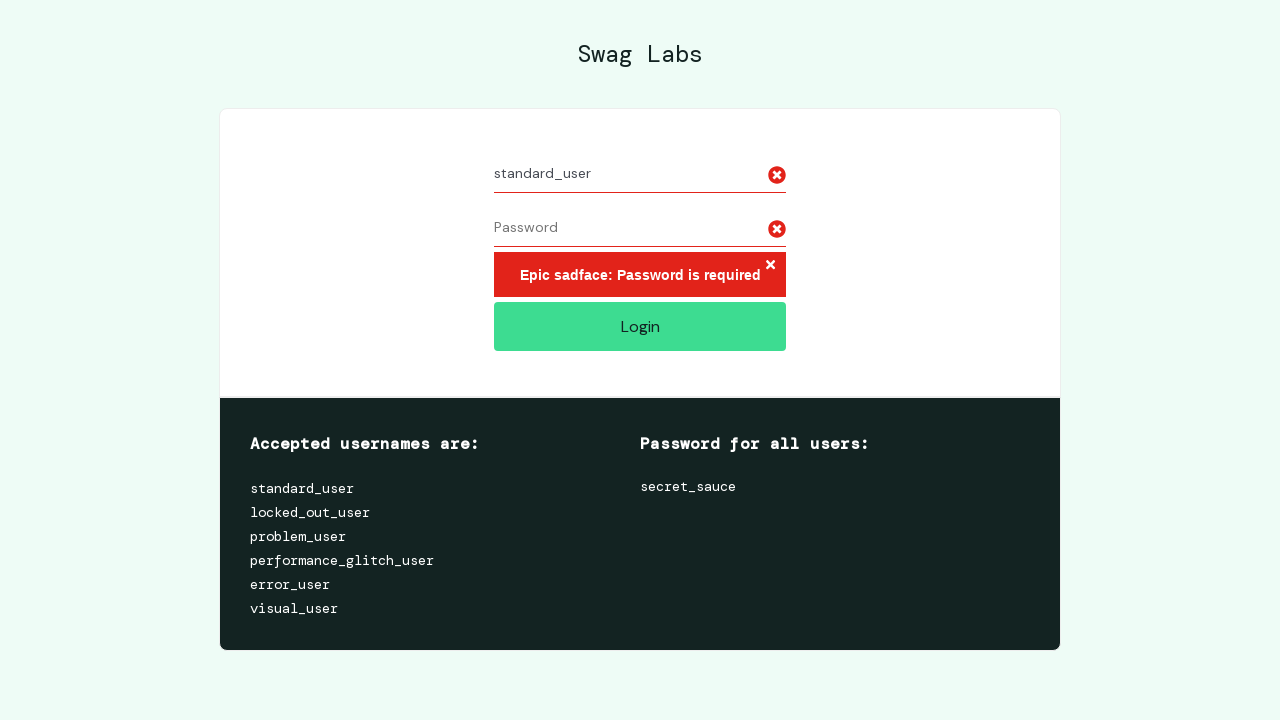

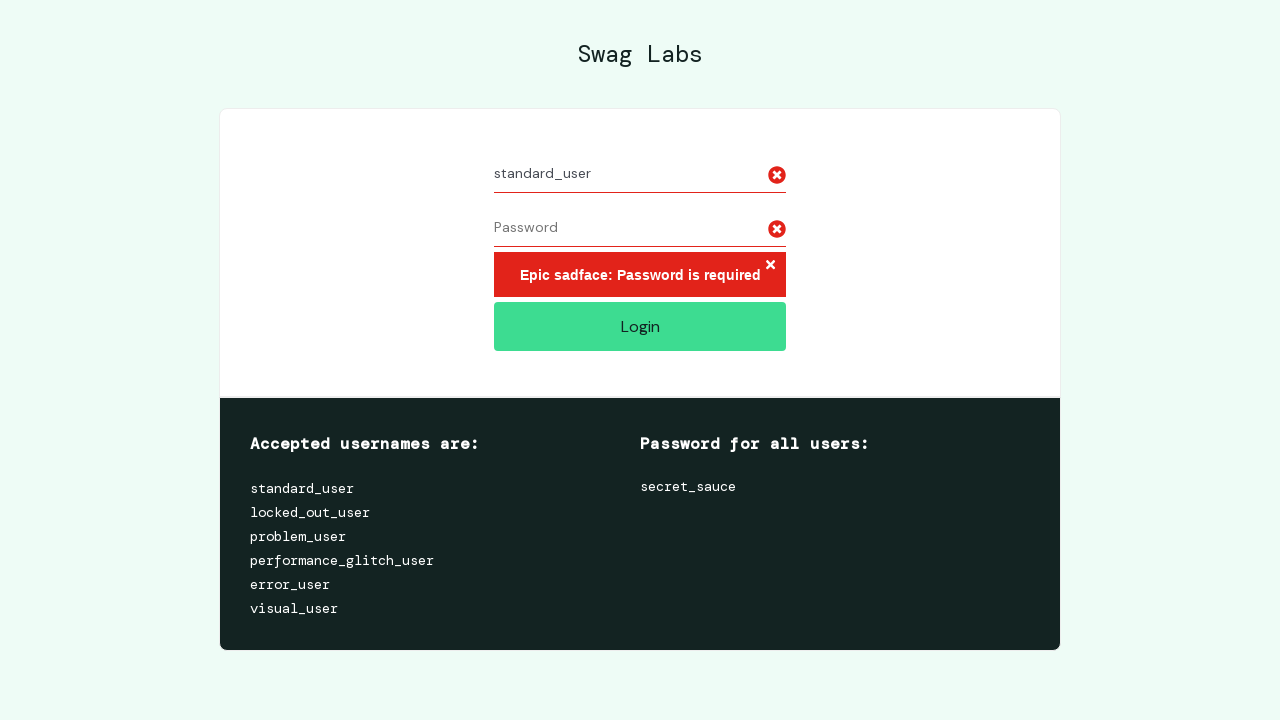